Tests an app store application by navigating through different categories (Social, Games, News, Food) and verifying the search functionality filters apps correctly

Starting URL: https://qaappstore.ccbp.tech

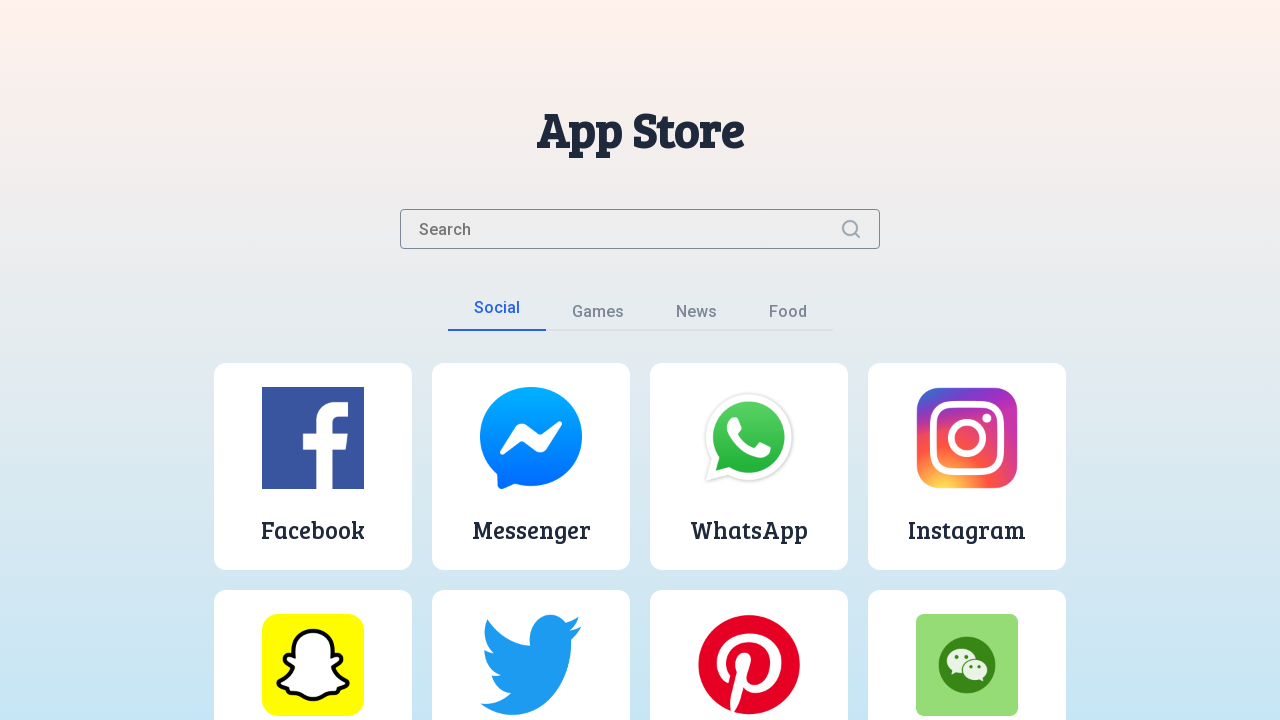

Clicked on Social category button at (496, 314) on button:has-text('Social')
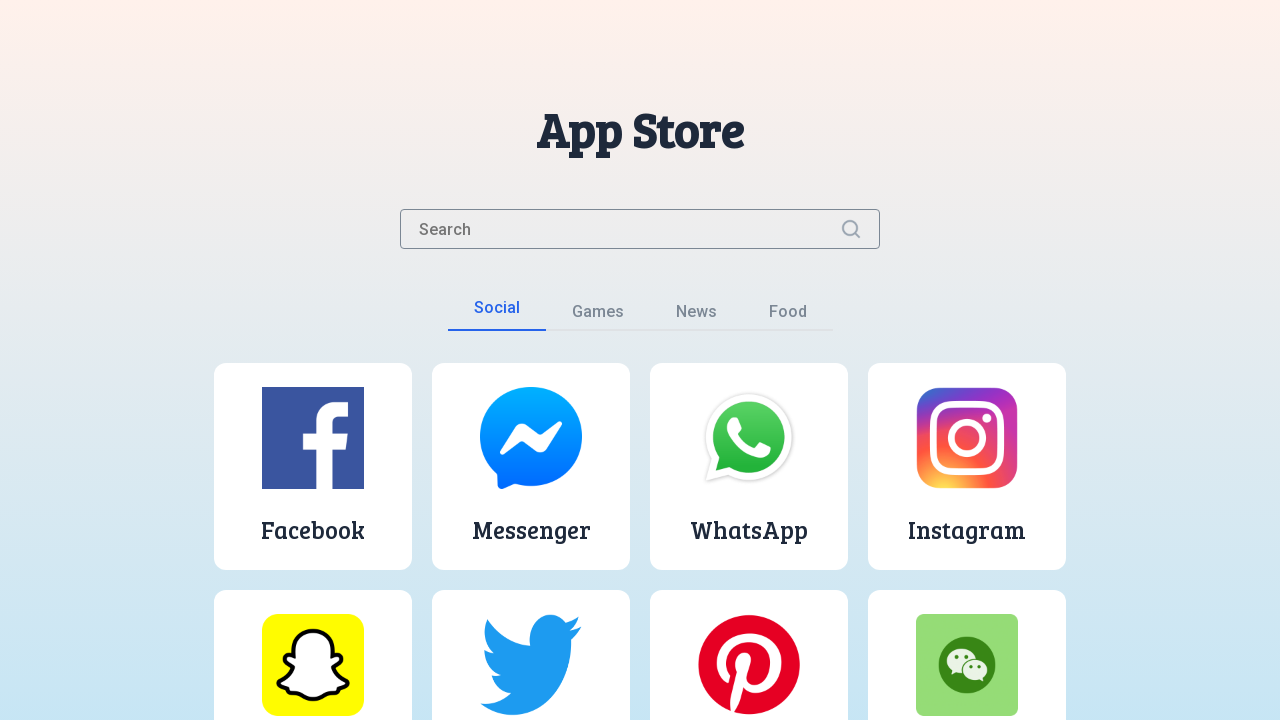

Social category apps loaded and displayed
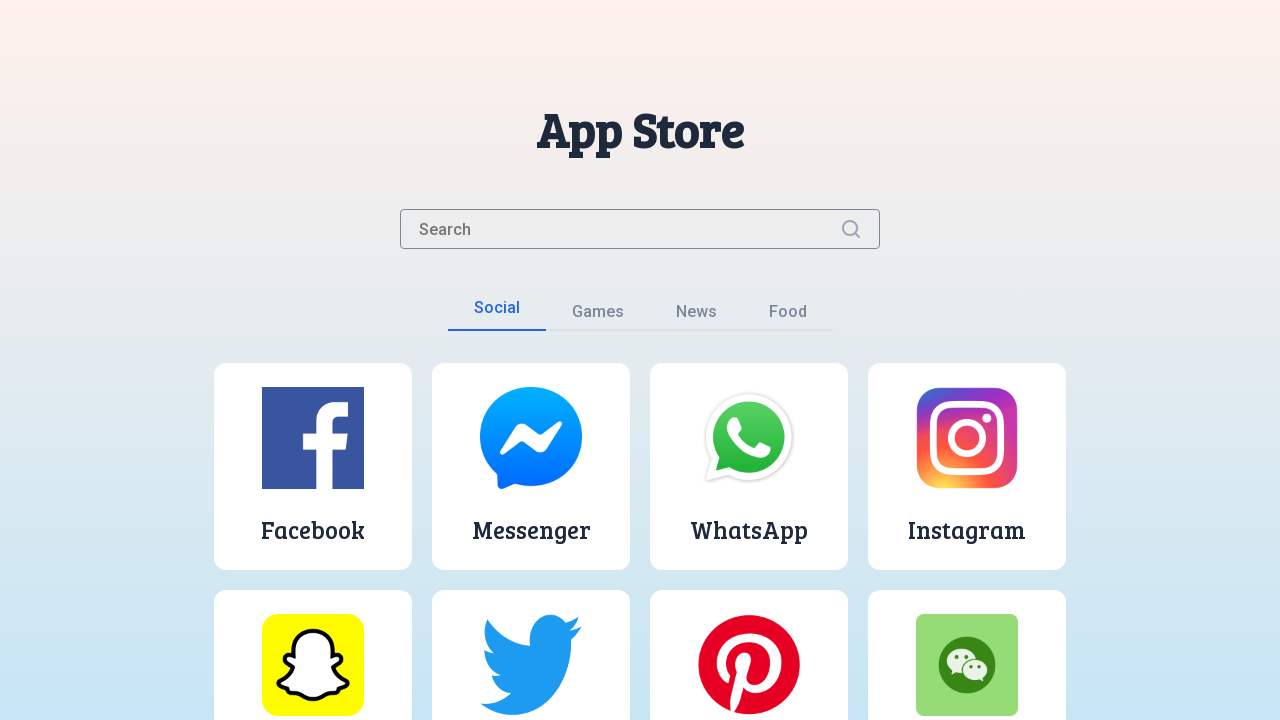

Clicked on Games category button at (598, 316) on button:has-text('Games')
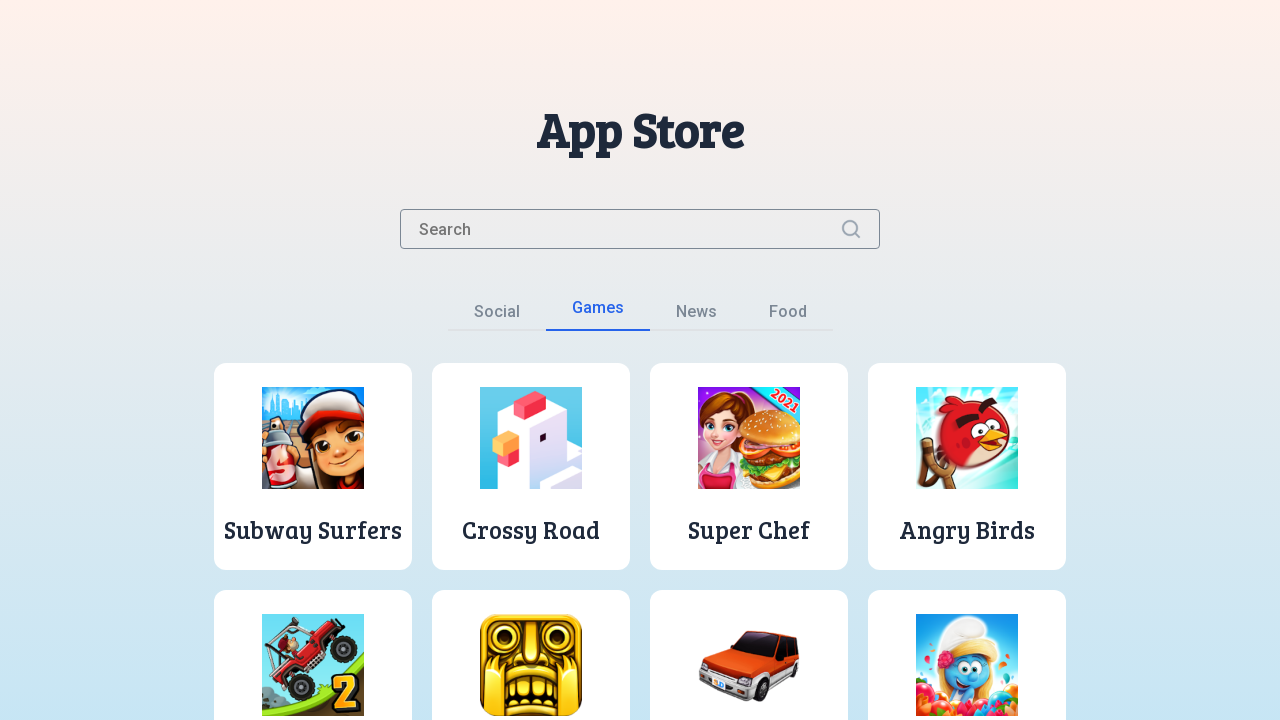

Games category apps loaded and displayed
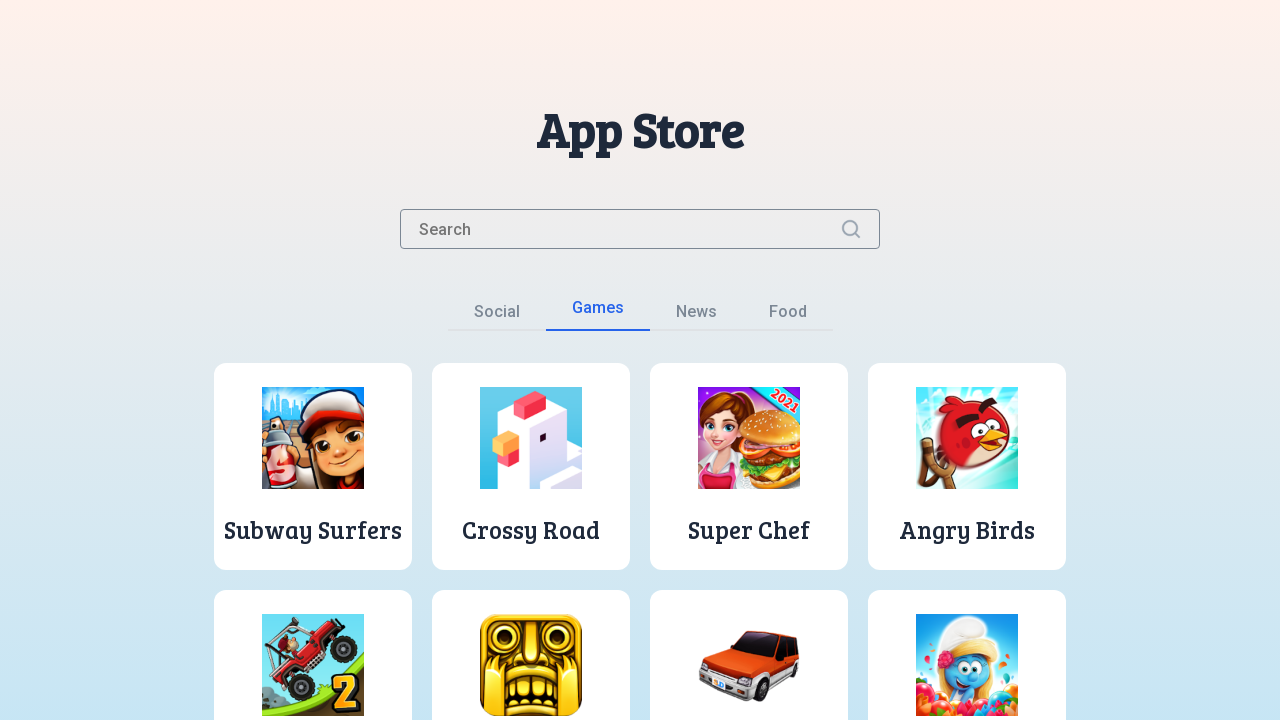

Clicked on News category button at (696, 316) on button:has-text('News')
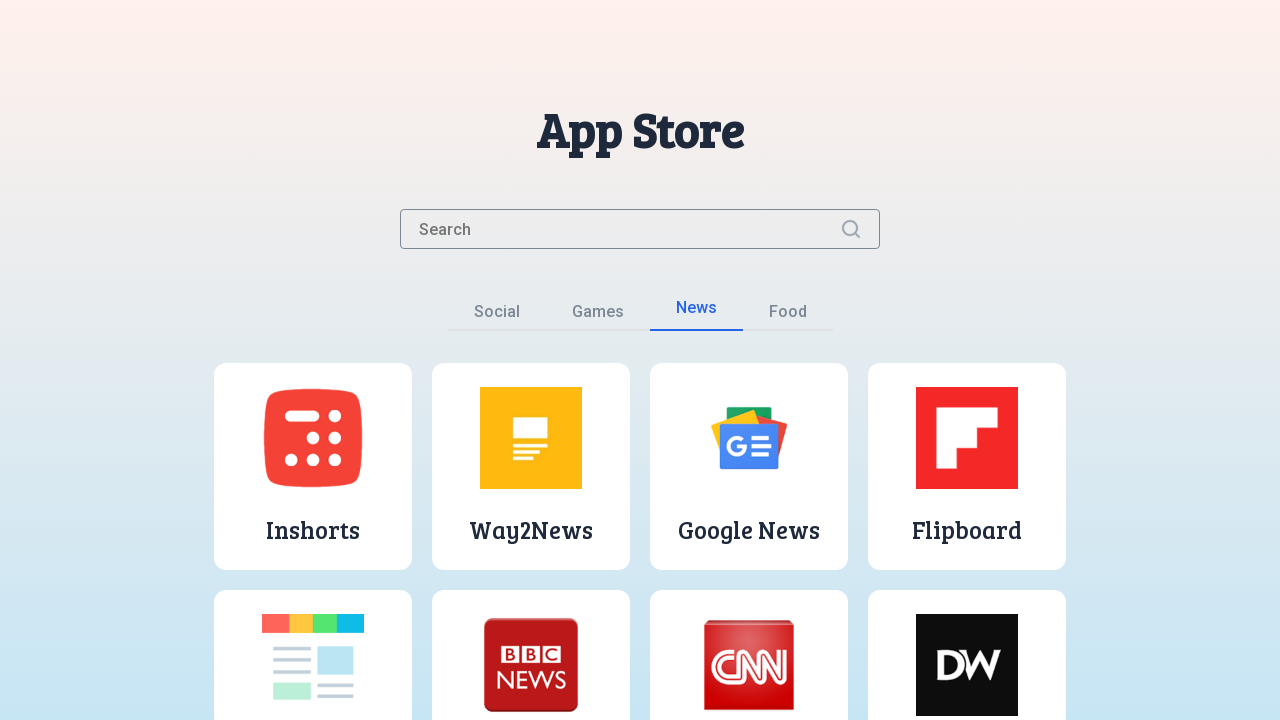

News category apps loaded and displayed
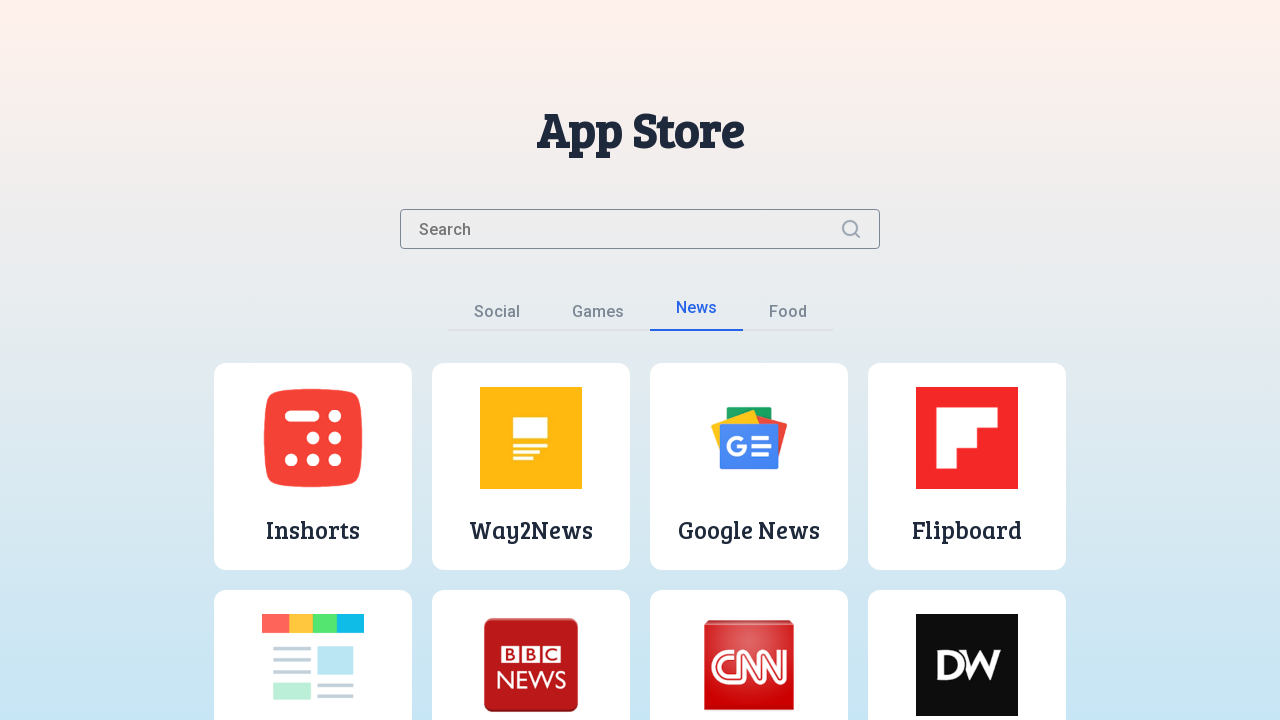

Clicked on Food category button at (788, 316) on button:has-text('Food')
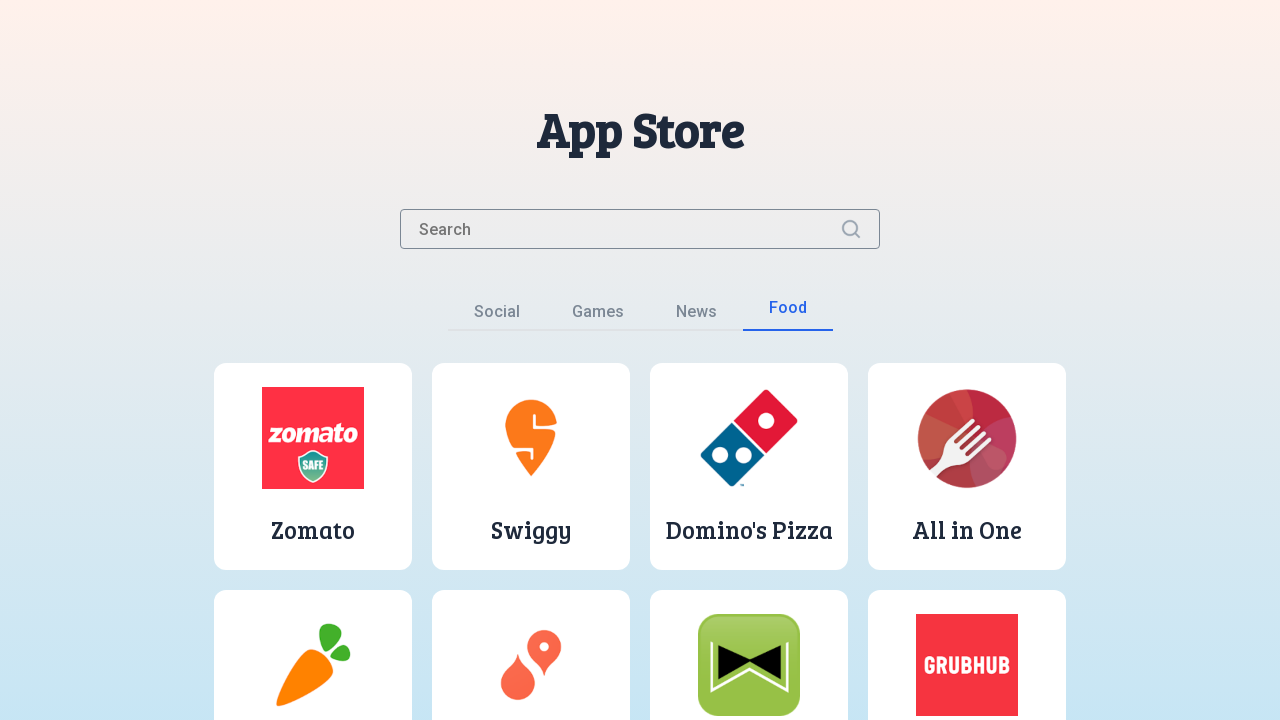

Food category apps loaded and displayed
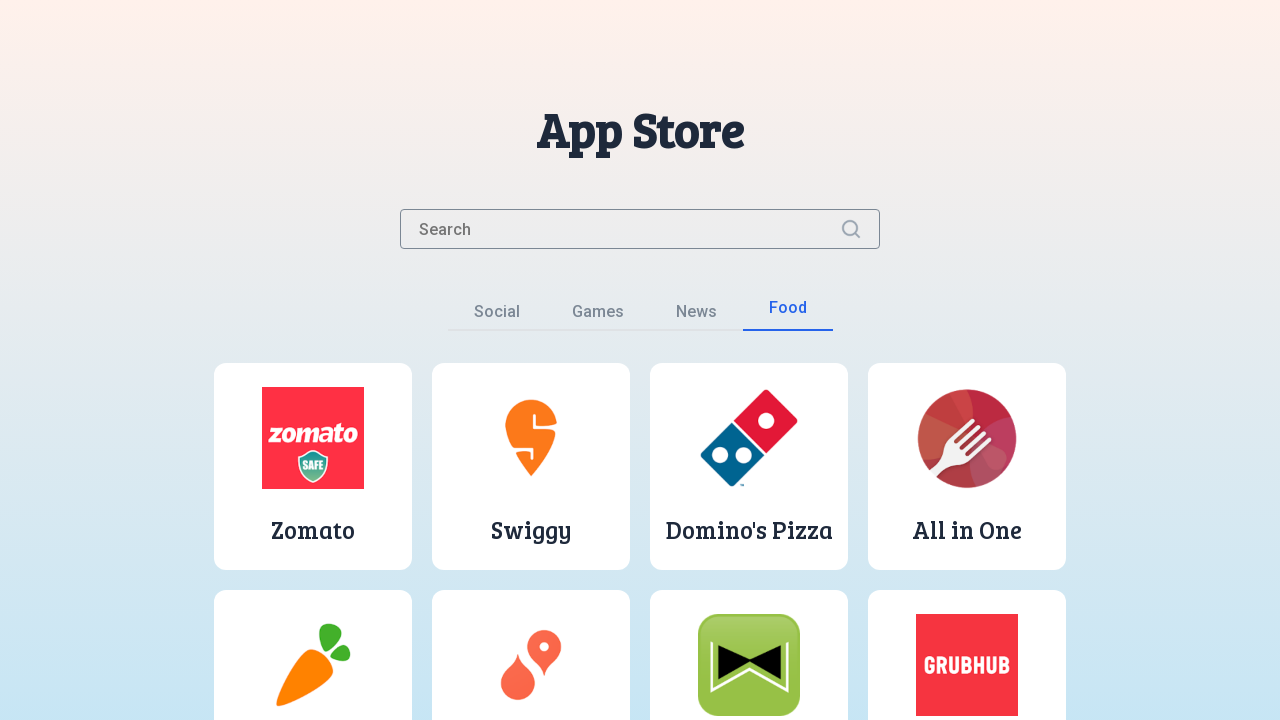

Navigated back to News category for search testing at (696, 316) on button:has-text('News')
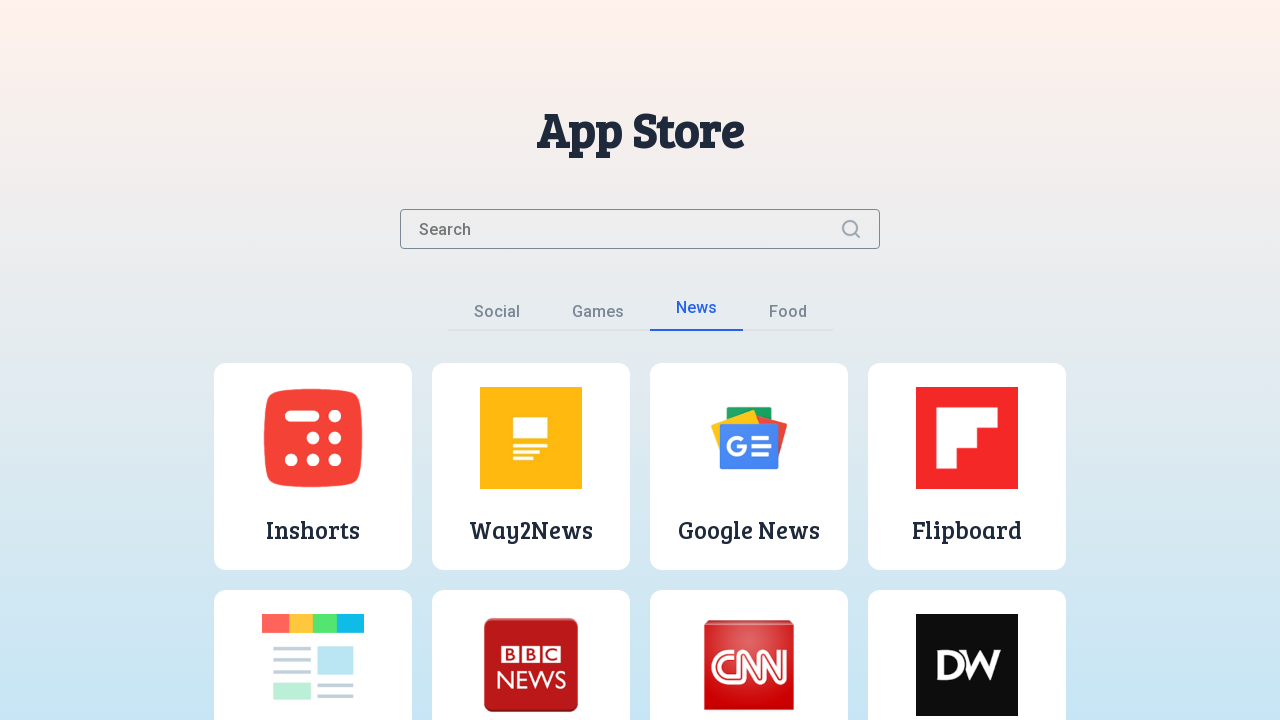

News category apps reloaded
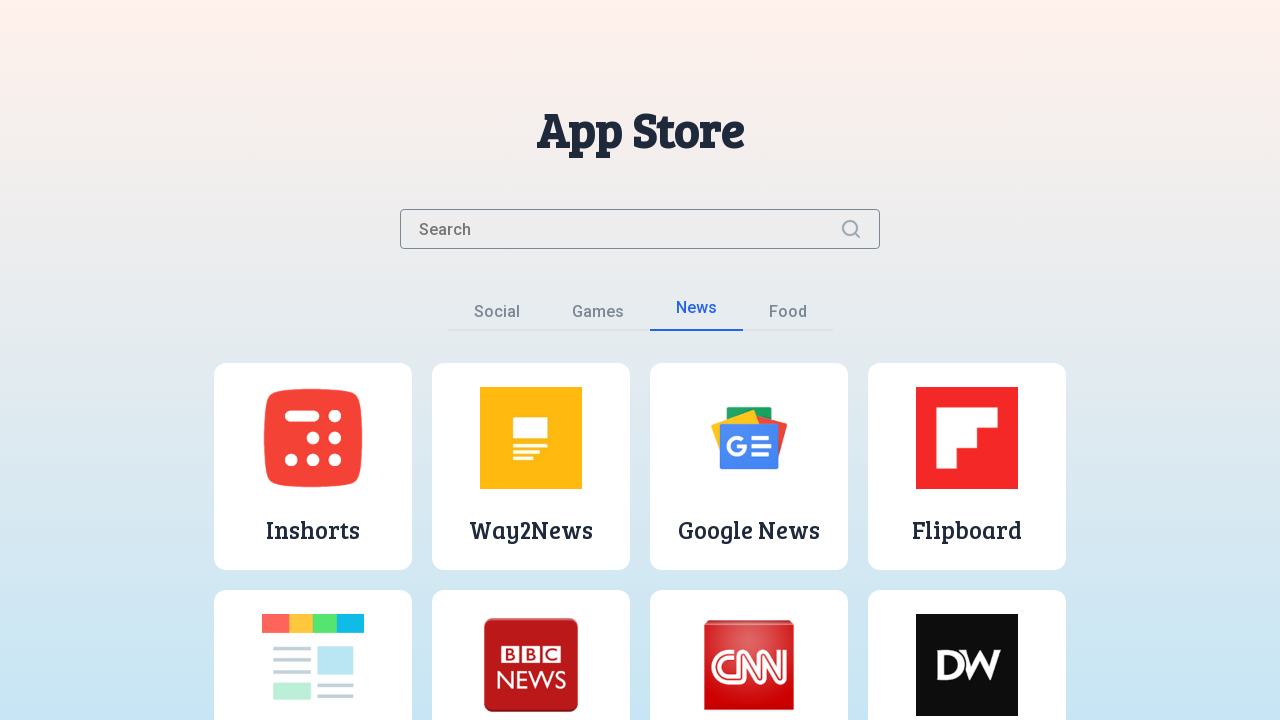

Filled search box with 'News' to filter apps on input[type='search']
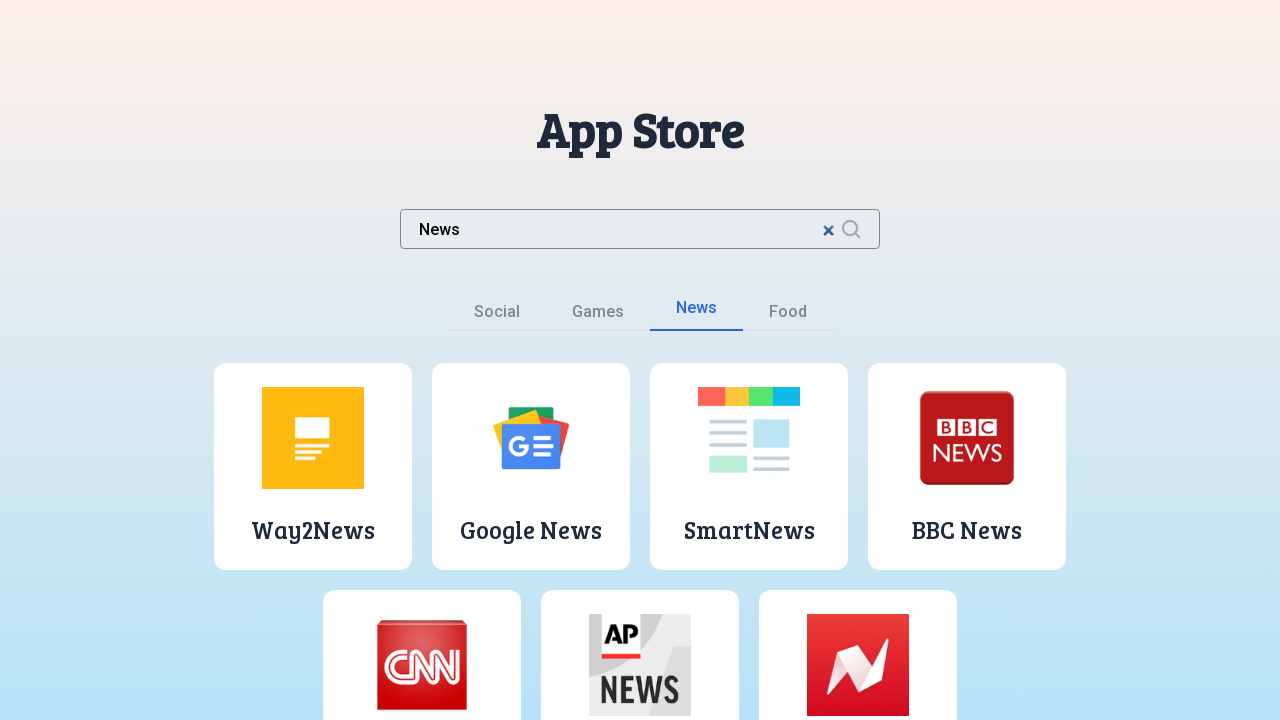

Search results filtered and displayed for 'News' query
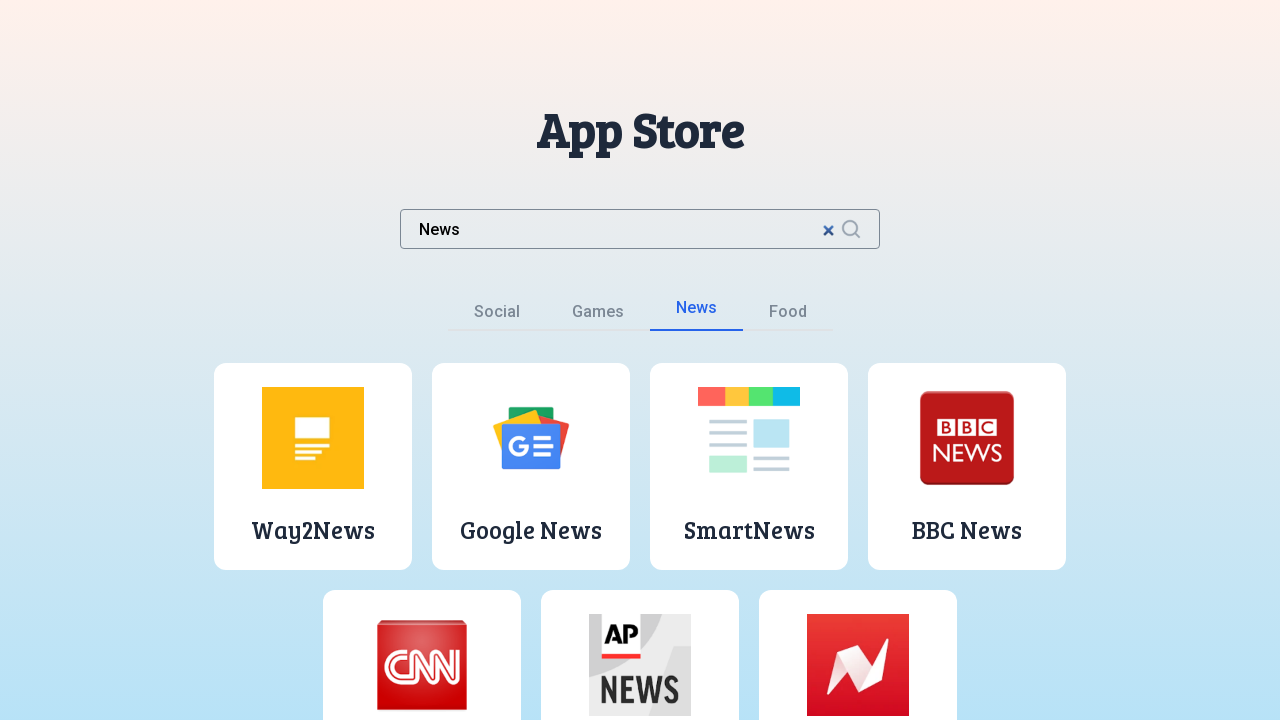

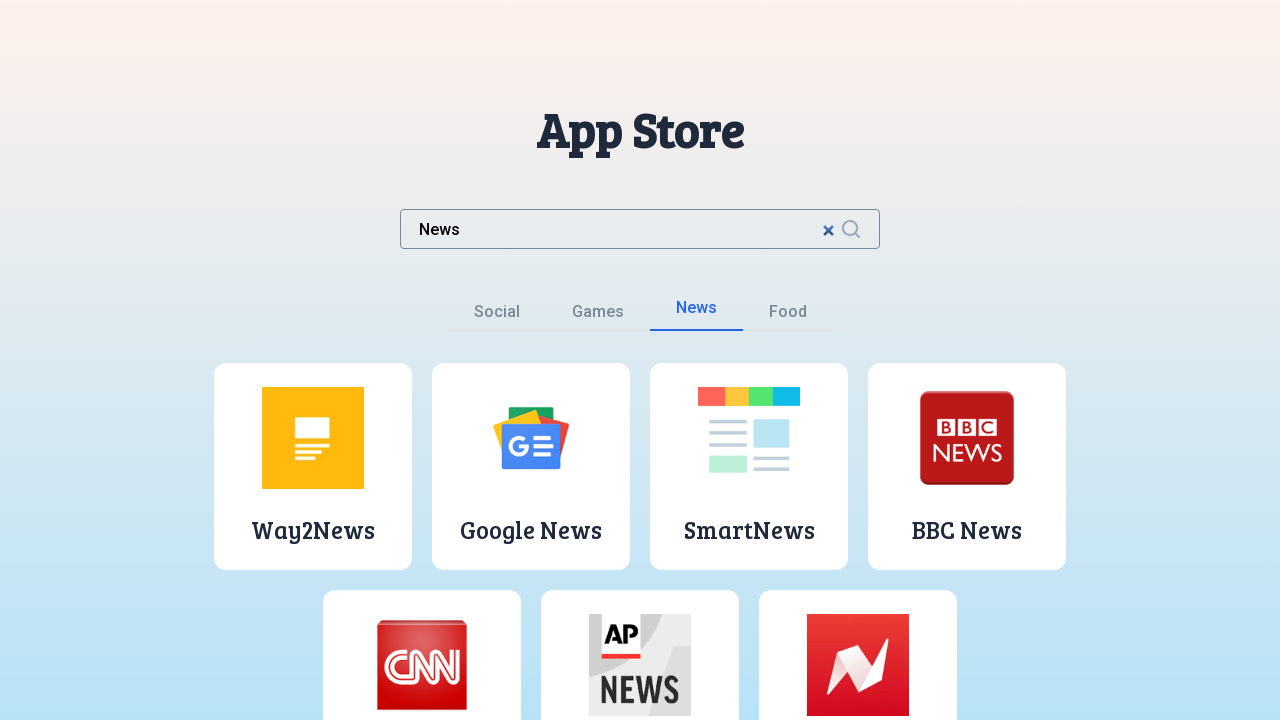